Tests multiple window handling by navigating to a page and opening a new window through a link

Starting URL: https://the-internet.herokuapp.com/

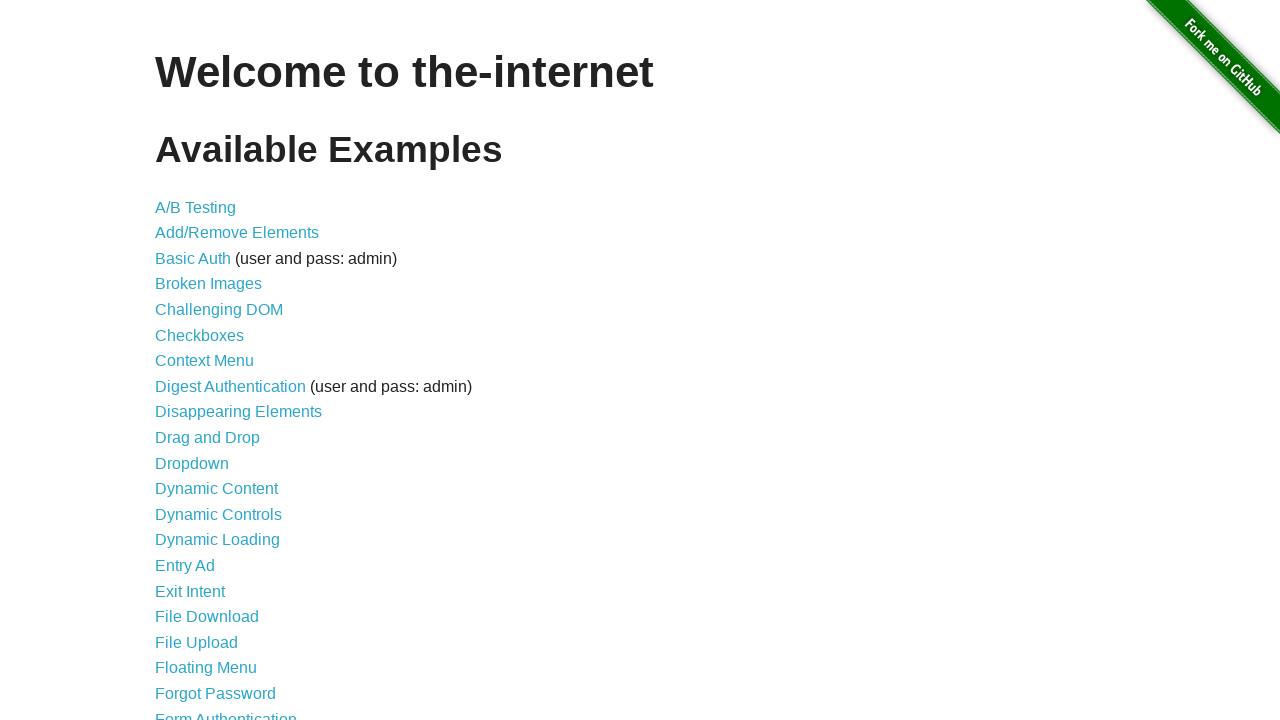

Clicked 'Multiple Windows' link to navigate to multiple windows page at (218, 369) on text=Multiple Windows
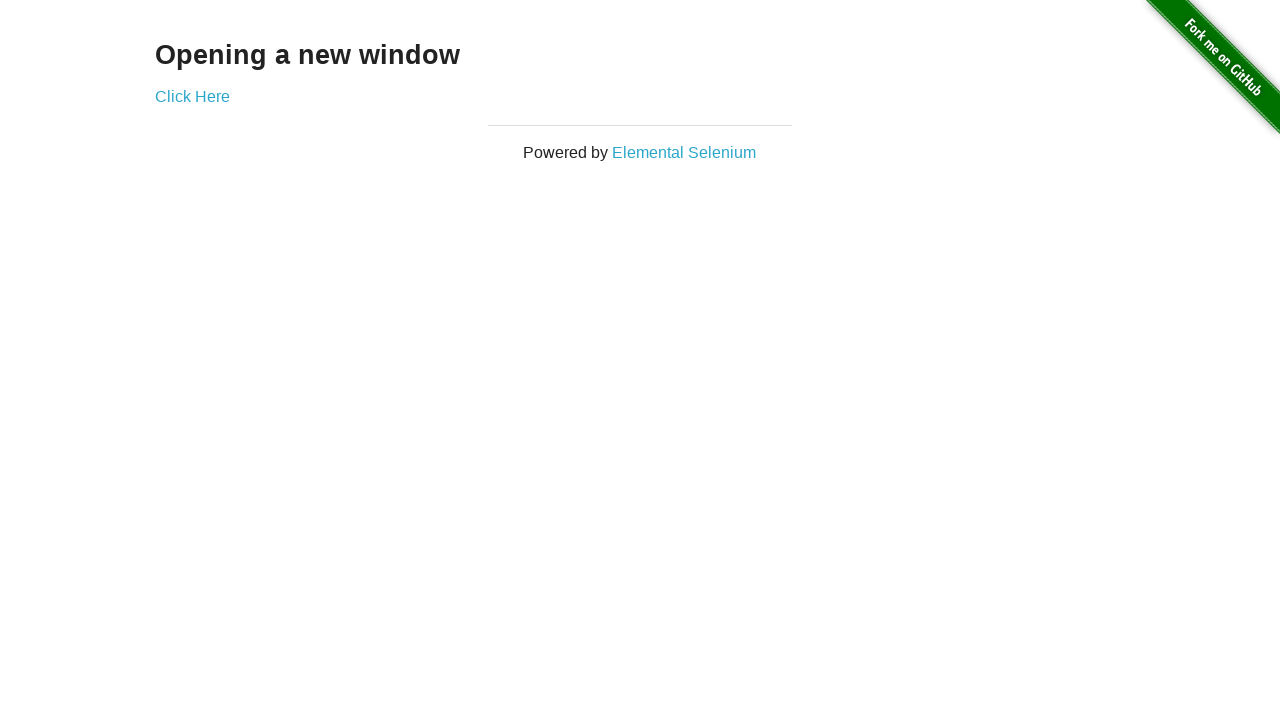

Clicked 'Click Here' link to open new window at (192, 96) on text=Click Here
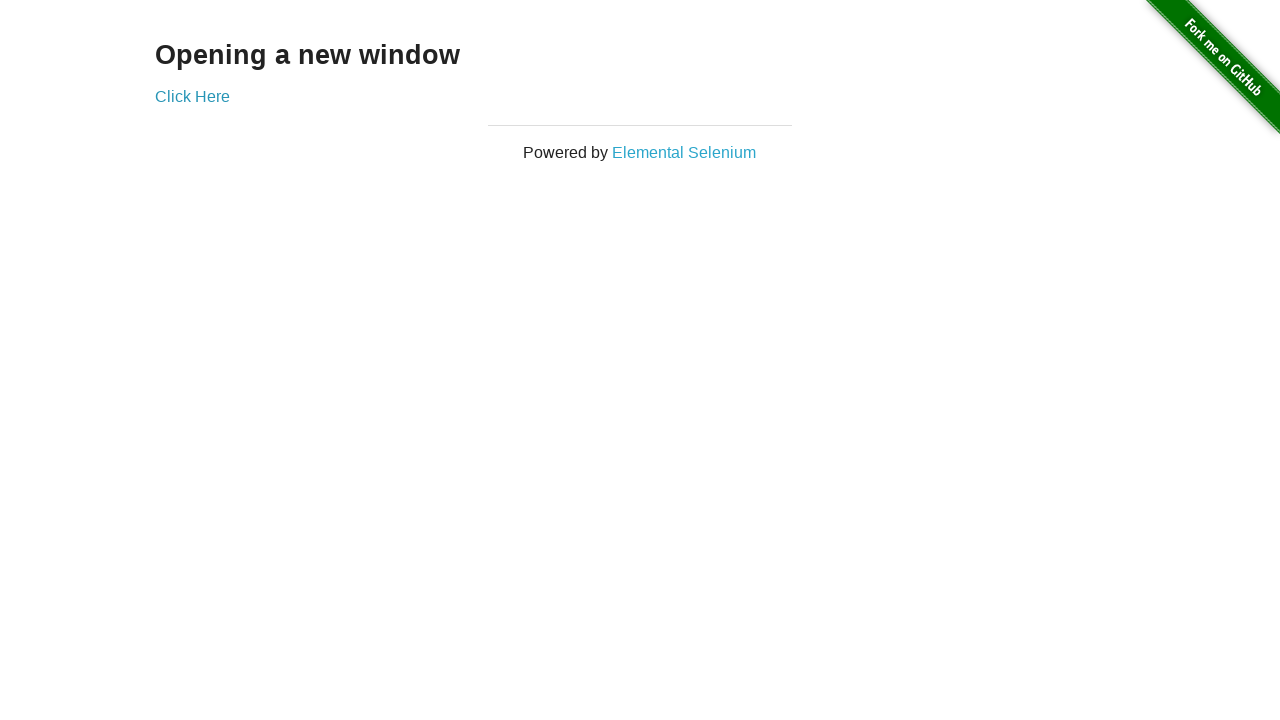

New page loaded successfully
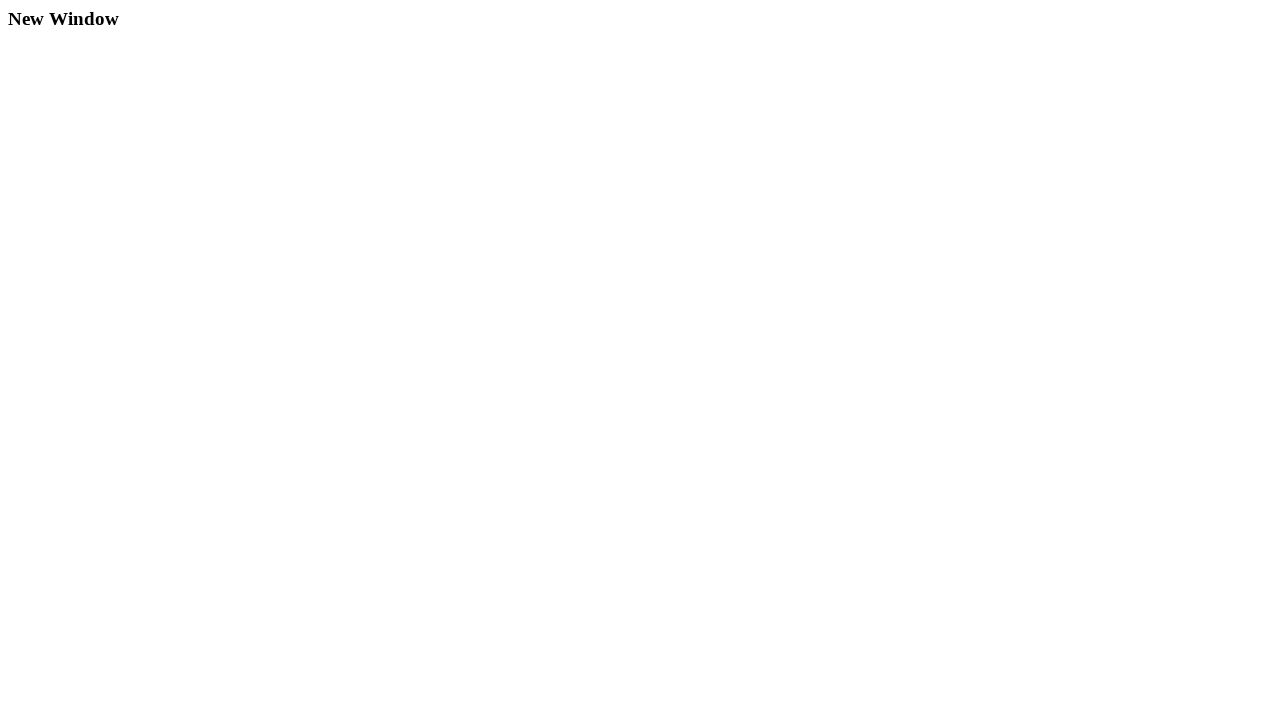

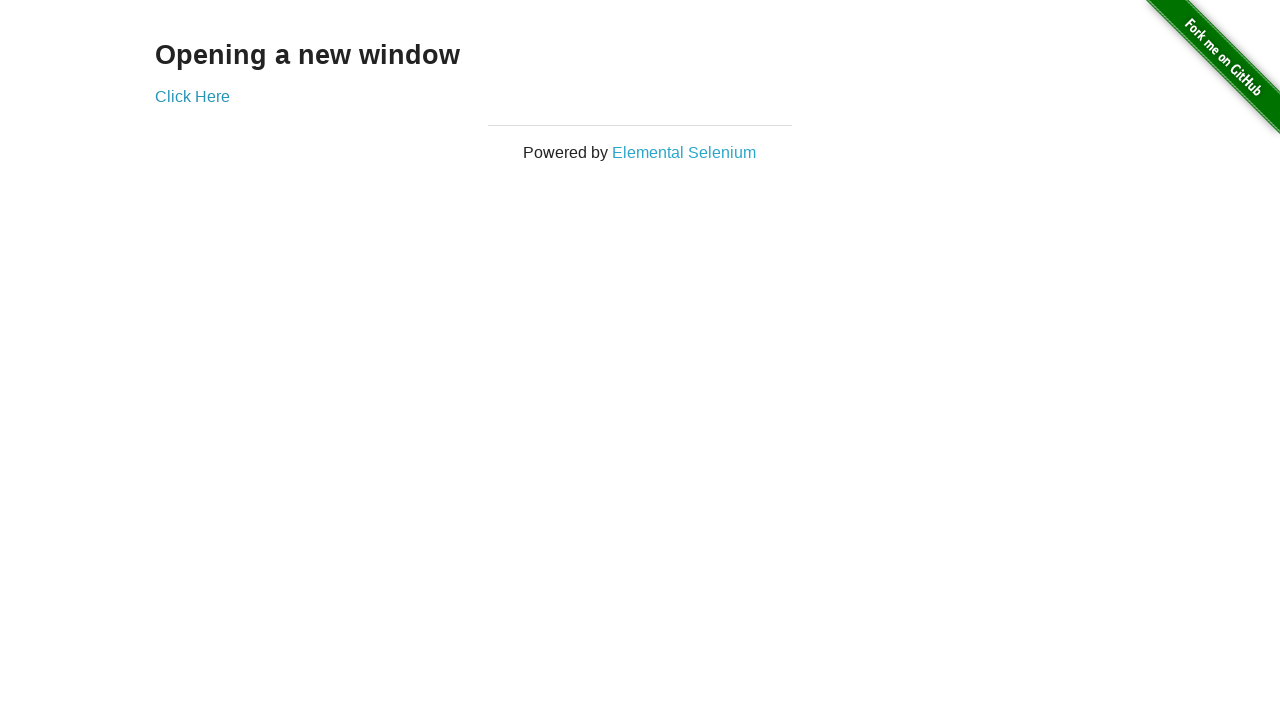